Tests that todo data persists after page reload by creating items, completing one, and reloading.

Starting URL: https://demo.playwright.dev/todomvc

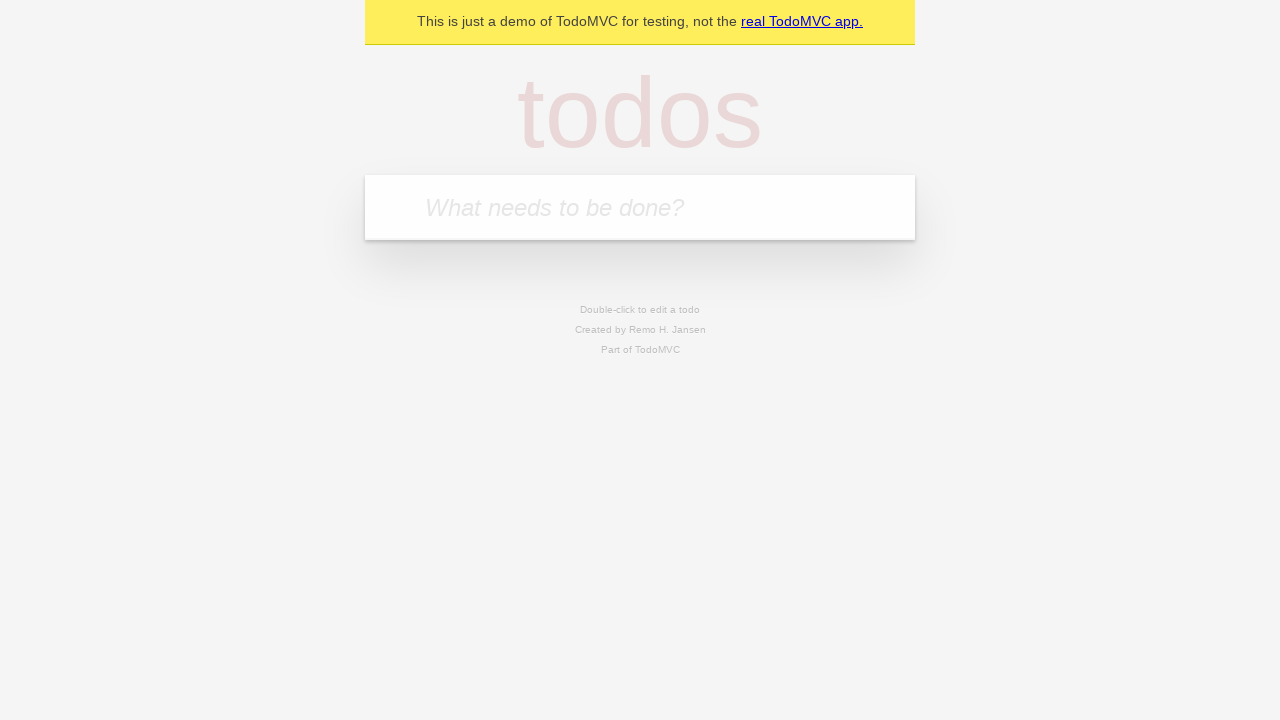

Filled todo input with 'buy some cheese' on internal:attr=[placeholder="What needs to be done?"i]
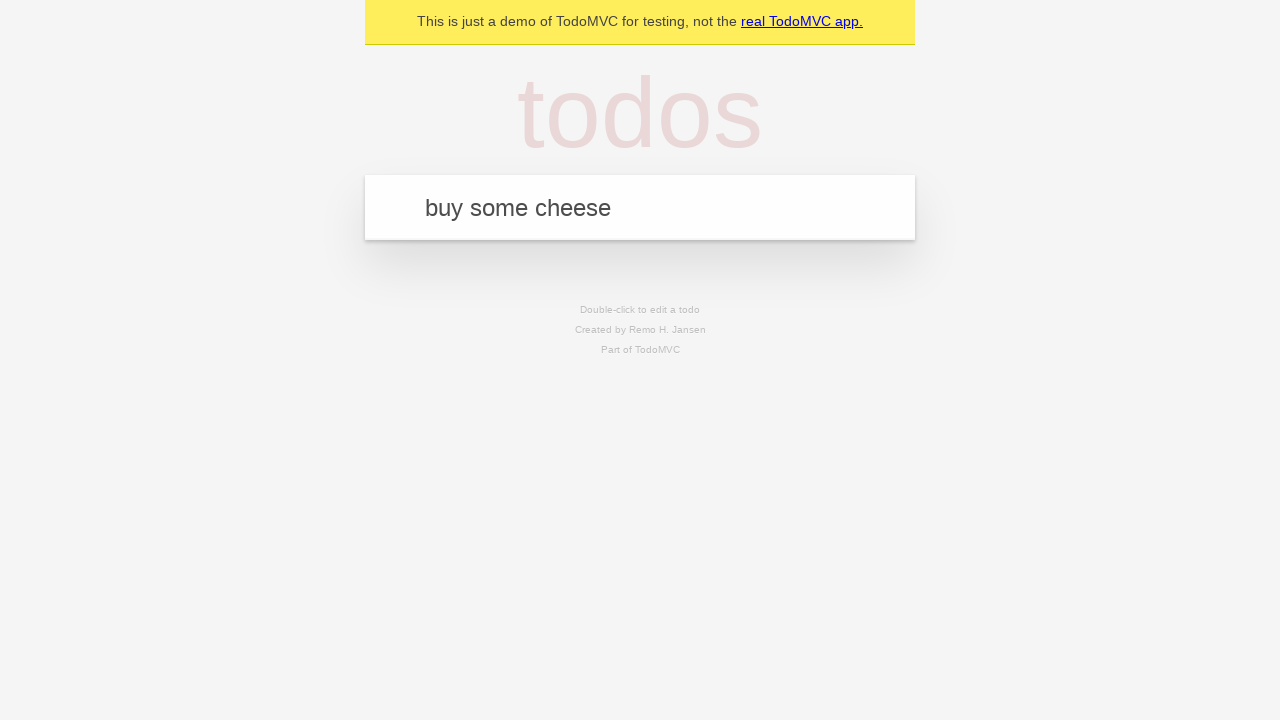

Pressed Enter to create first todo item on internal:attr=[placeholder="What needs to be done?"i]
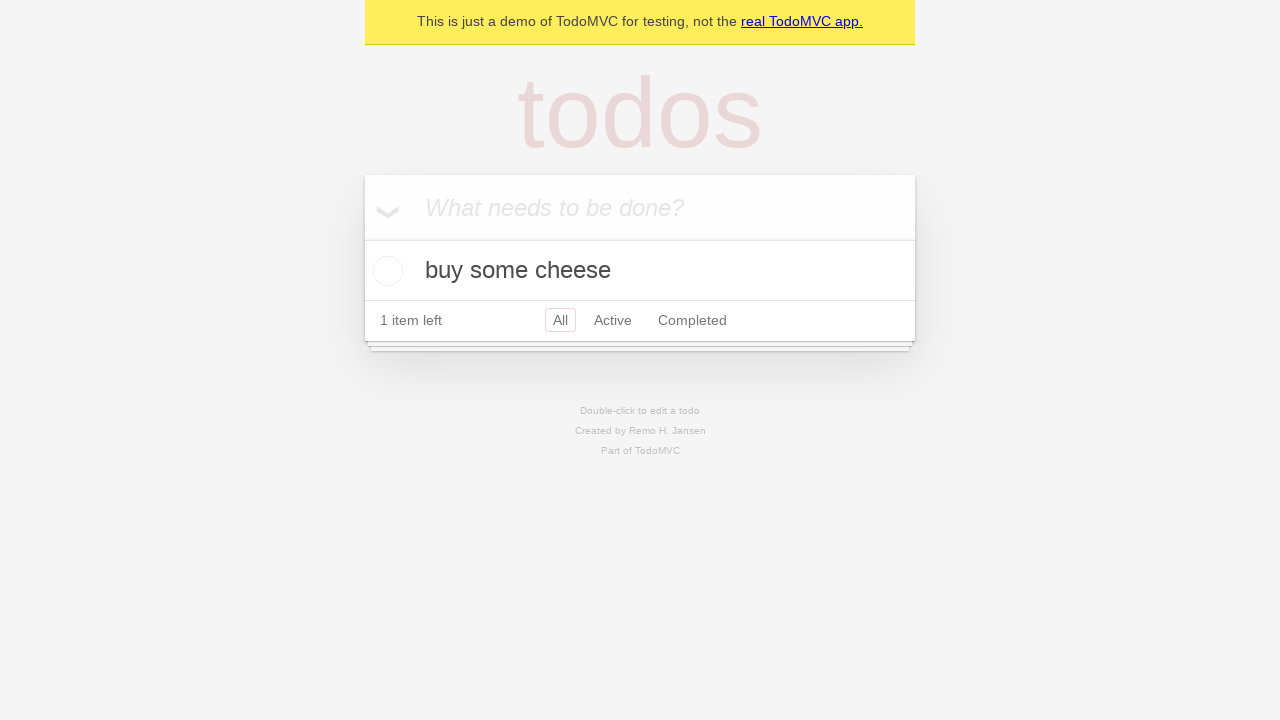

Filled todo input with 'feed the cat' on internal:attr=[placeholder="What needs to be done?"i]
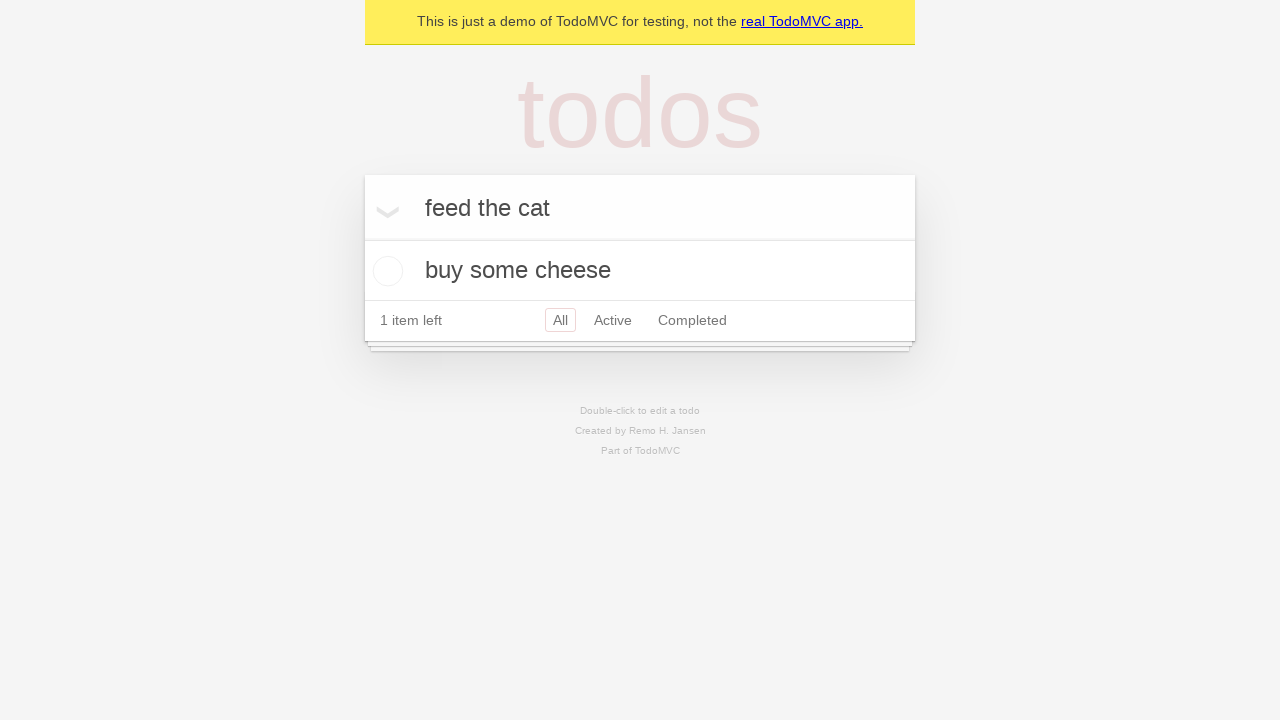

Pressed Enter to create second todo item on internal:attr=[placeholder="What needs to be done?"i]
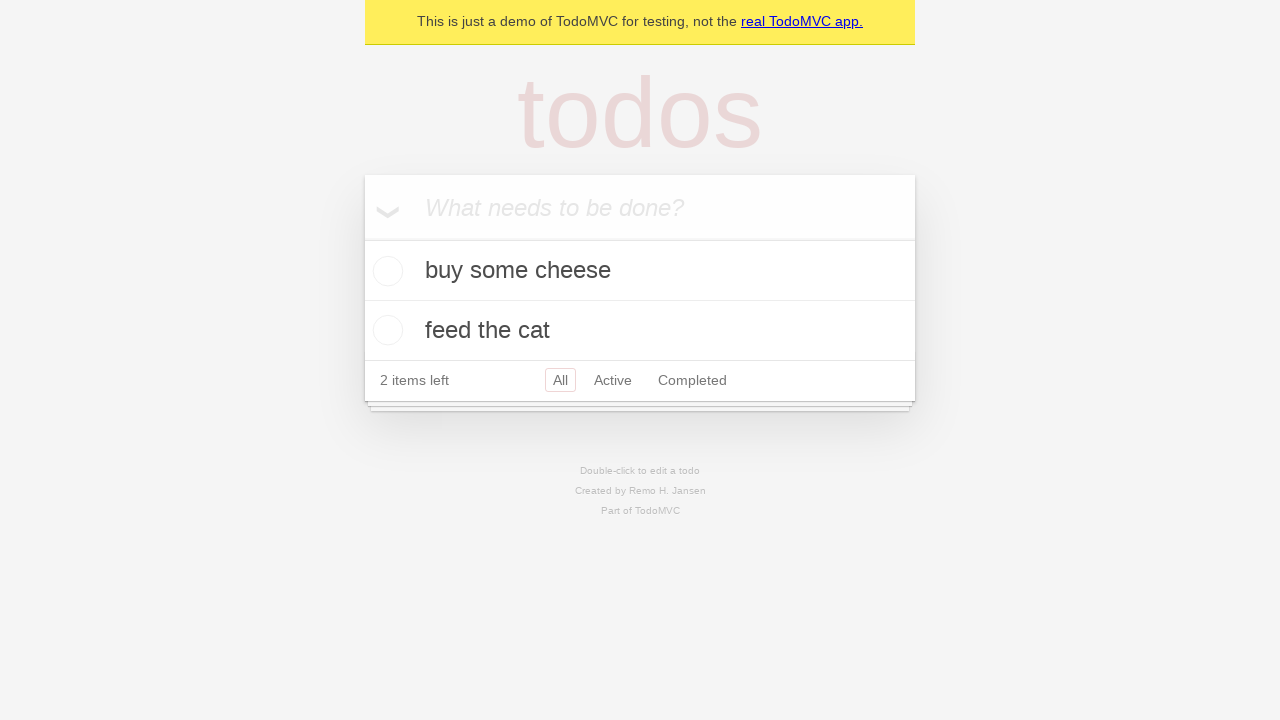

Retrieved all todo items
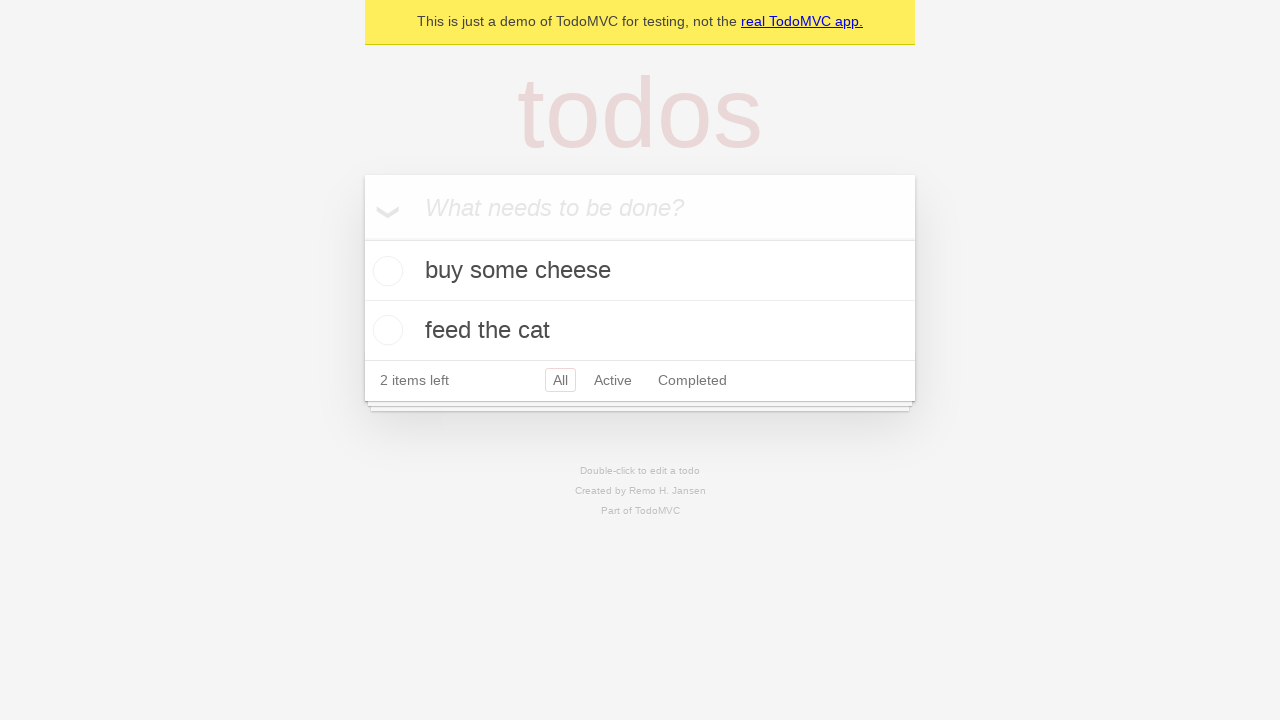

Located checkbox for first todo item
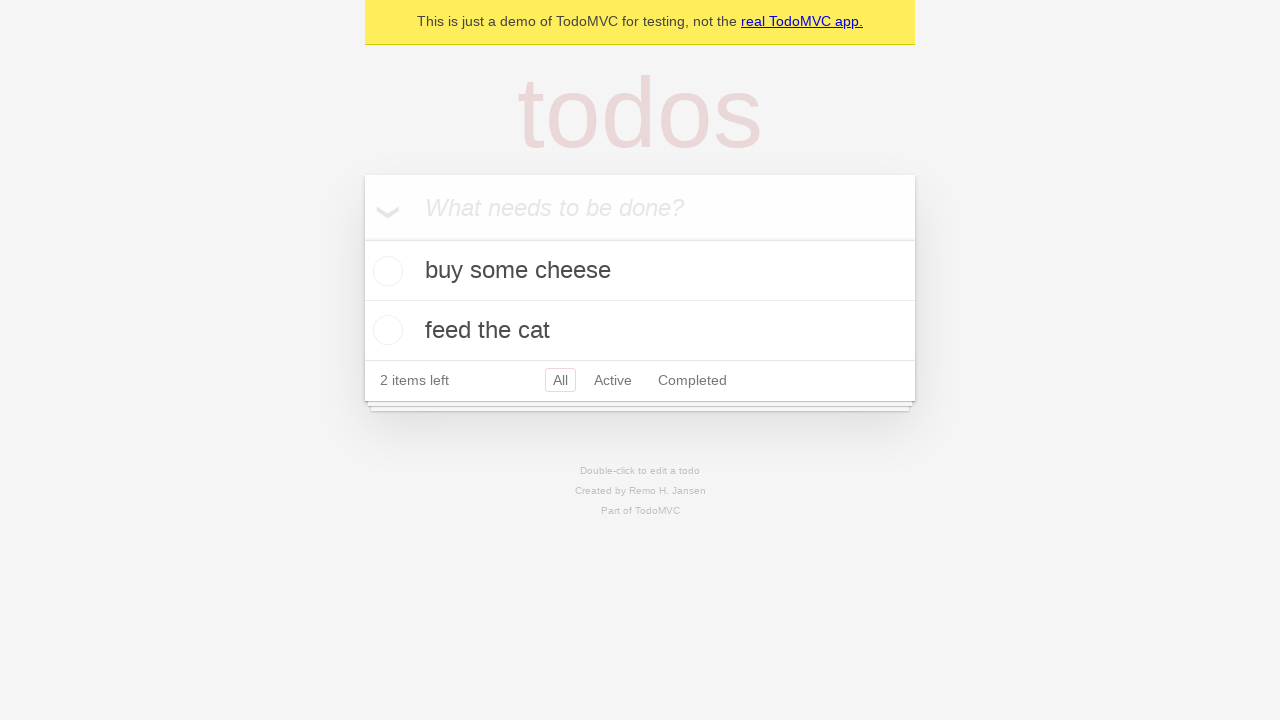

Checked first todo item 'buy some cheese' at (385, 271) on internal:testid=[data-testid="todo-item"s] >> nth=0 >> internal:role=checkbox
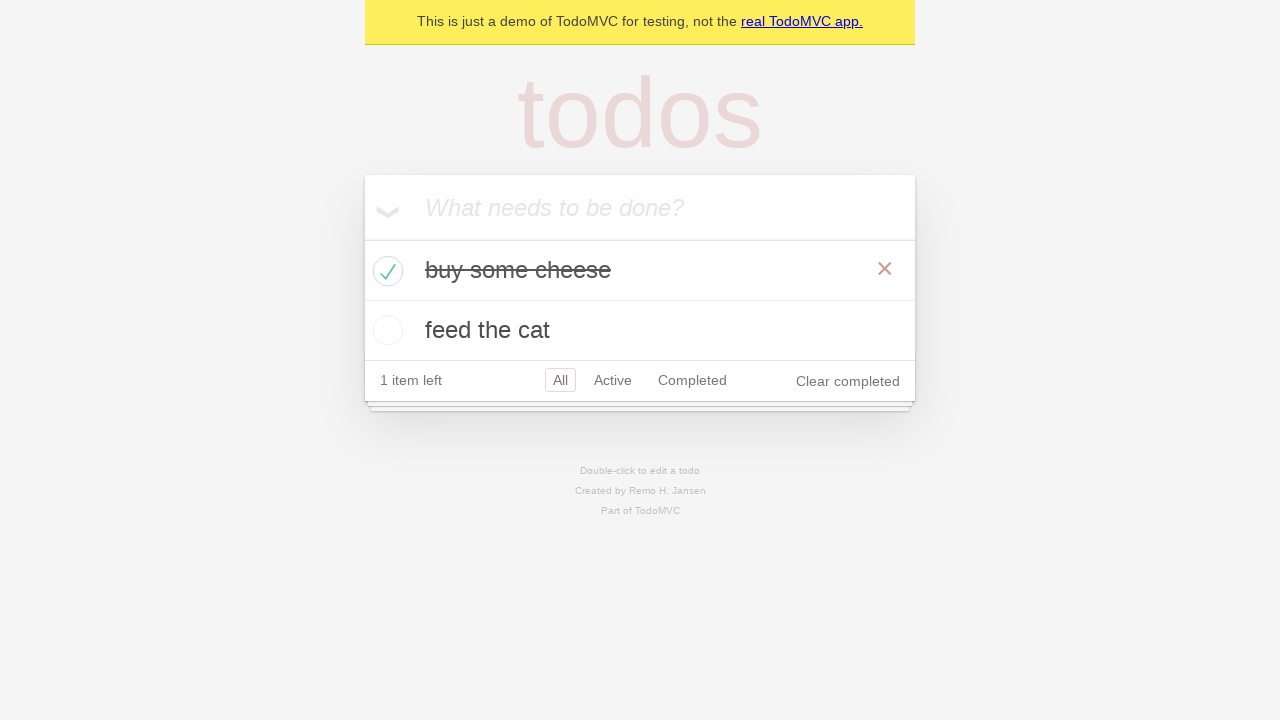

Reloaded the page to test data persistence
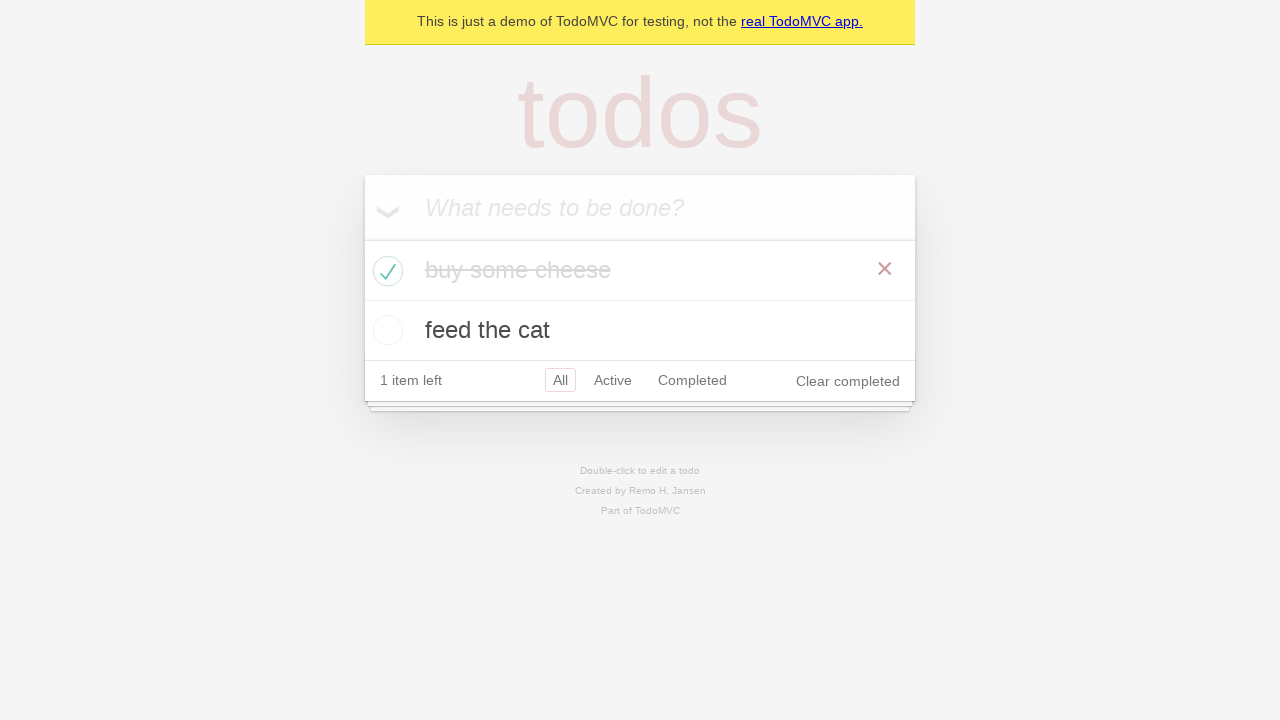

Todo items loaded after page reload
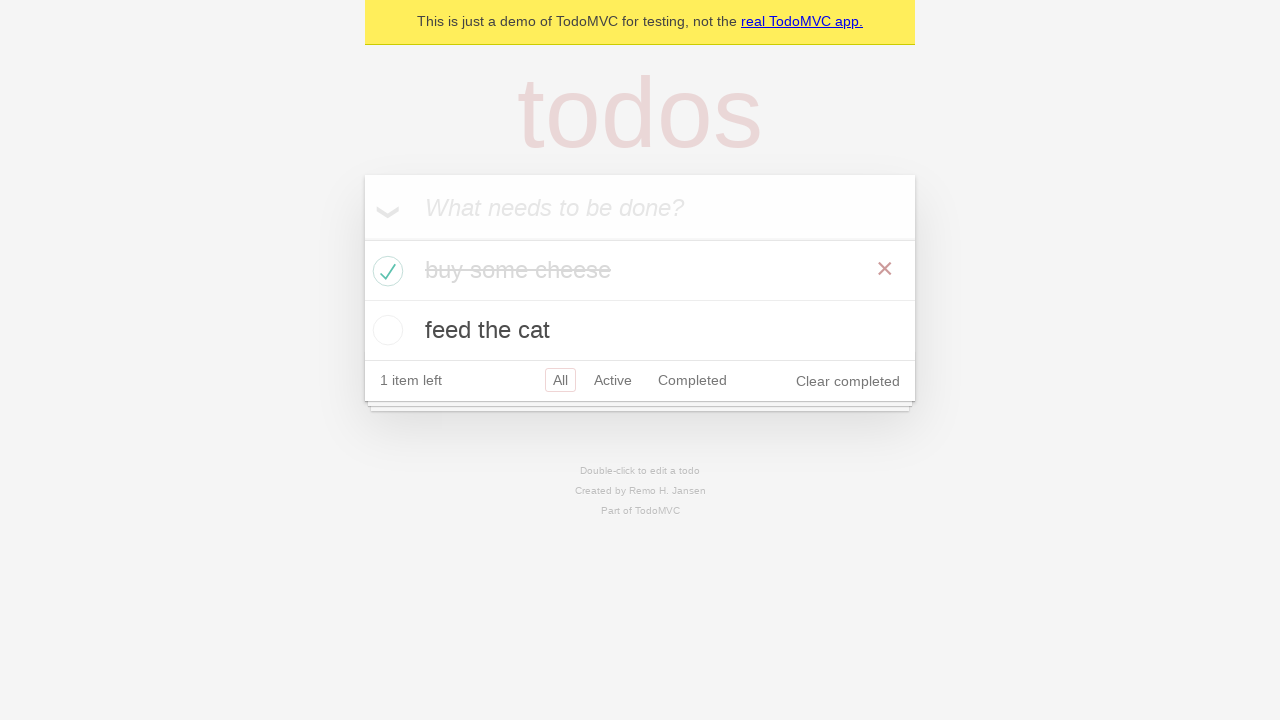

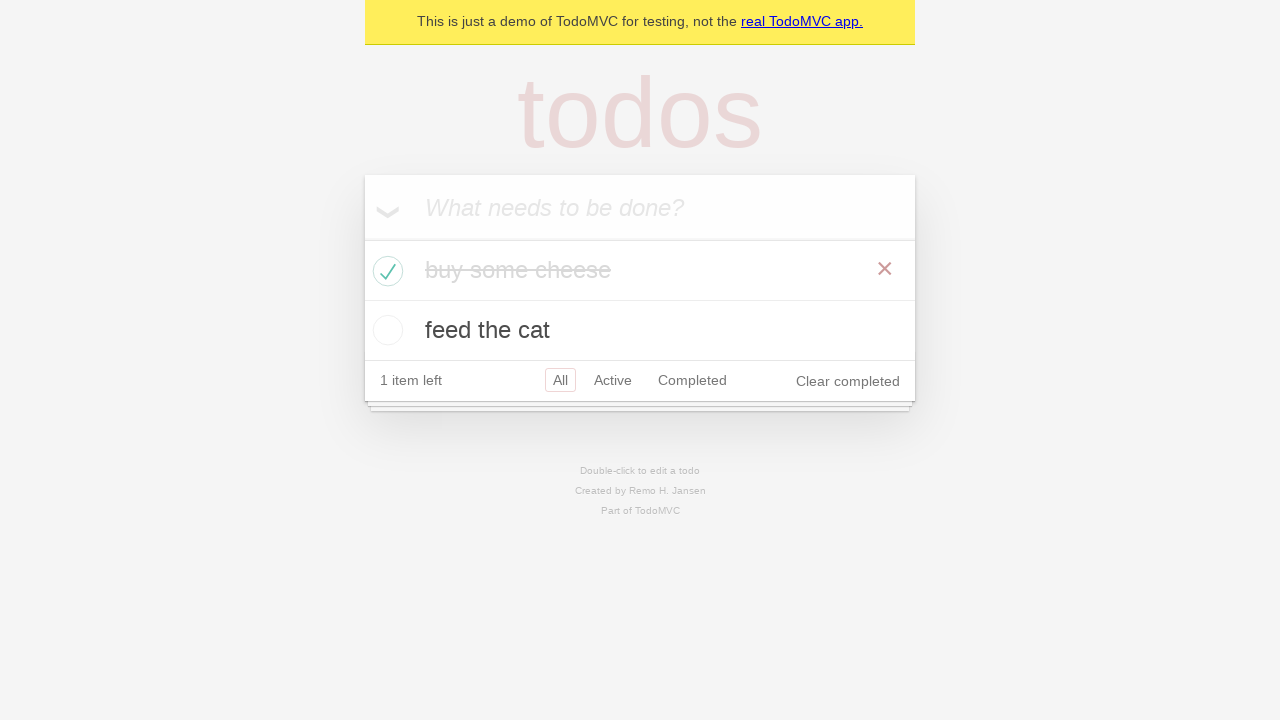